Tests dynamic loading functionality by clicking a start button and waiting for a "Hello World!" message to appear after loading completes.

Starting URL: http://the-internet.herokuapp.com/dynamic_loading/2

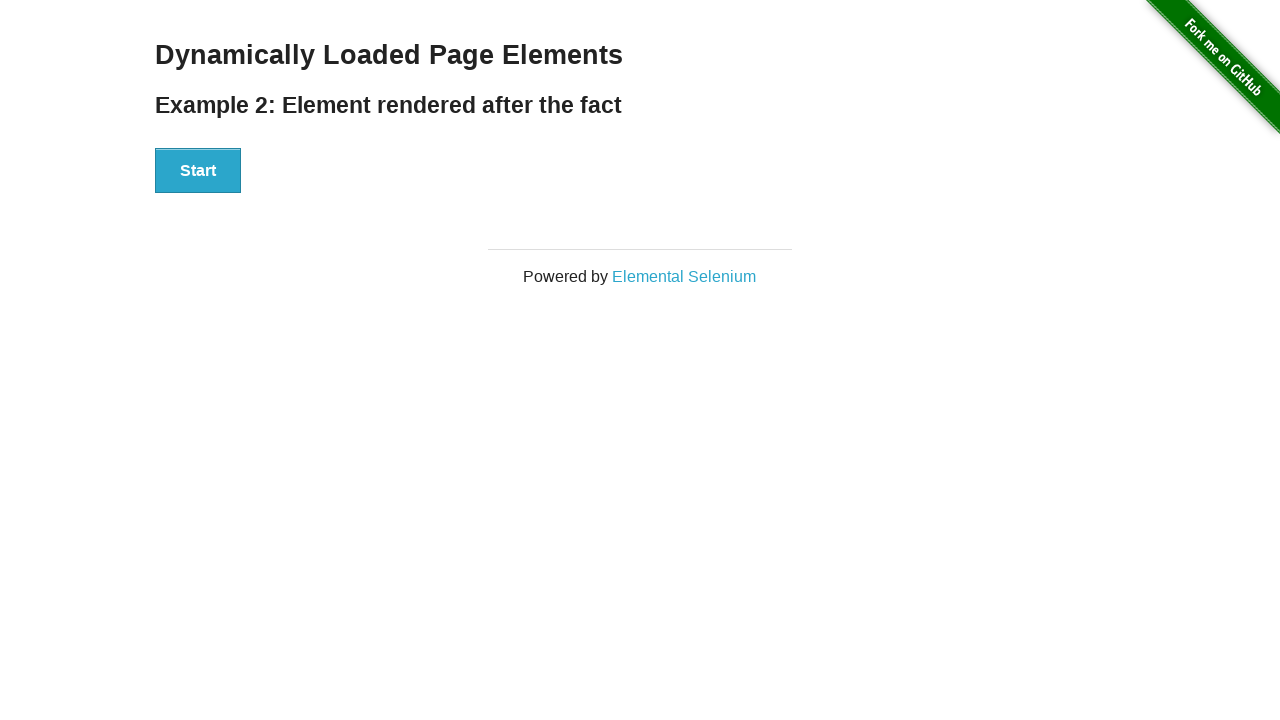

Clicked the start button to begin dynamic loading at (198, 171) on #start button
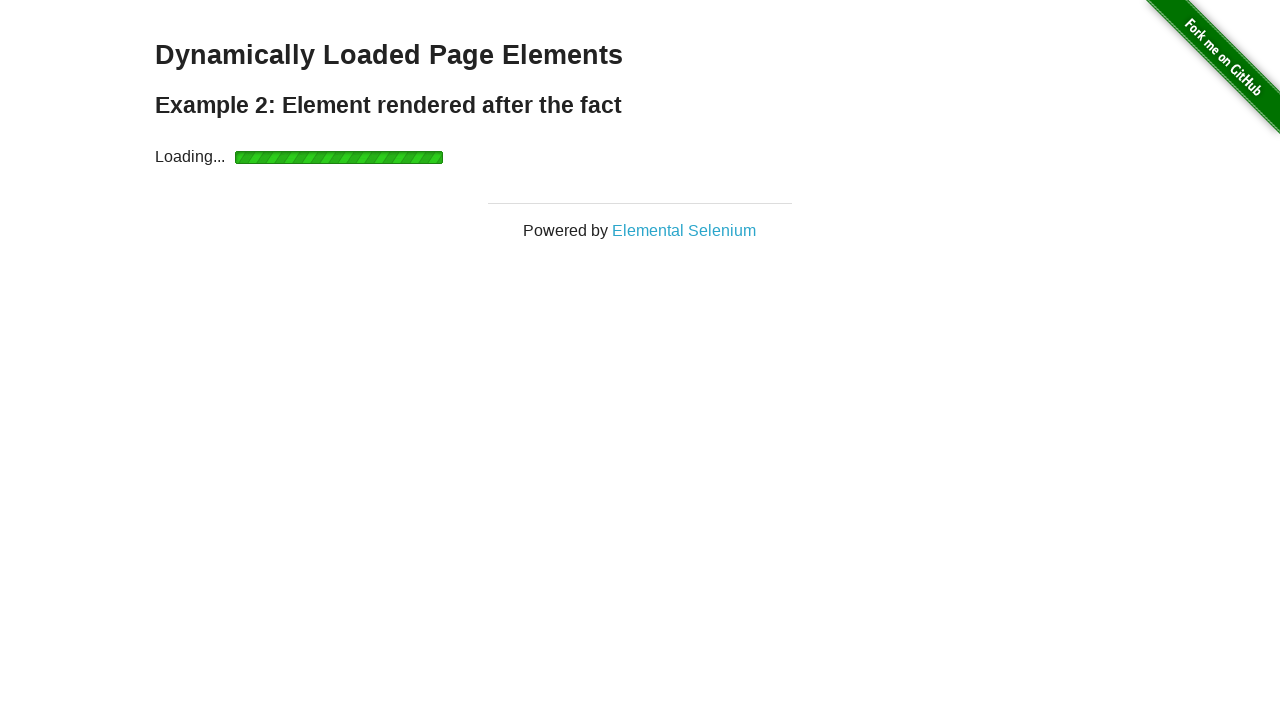

Waited for the finish element to become visible after loading completes
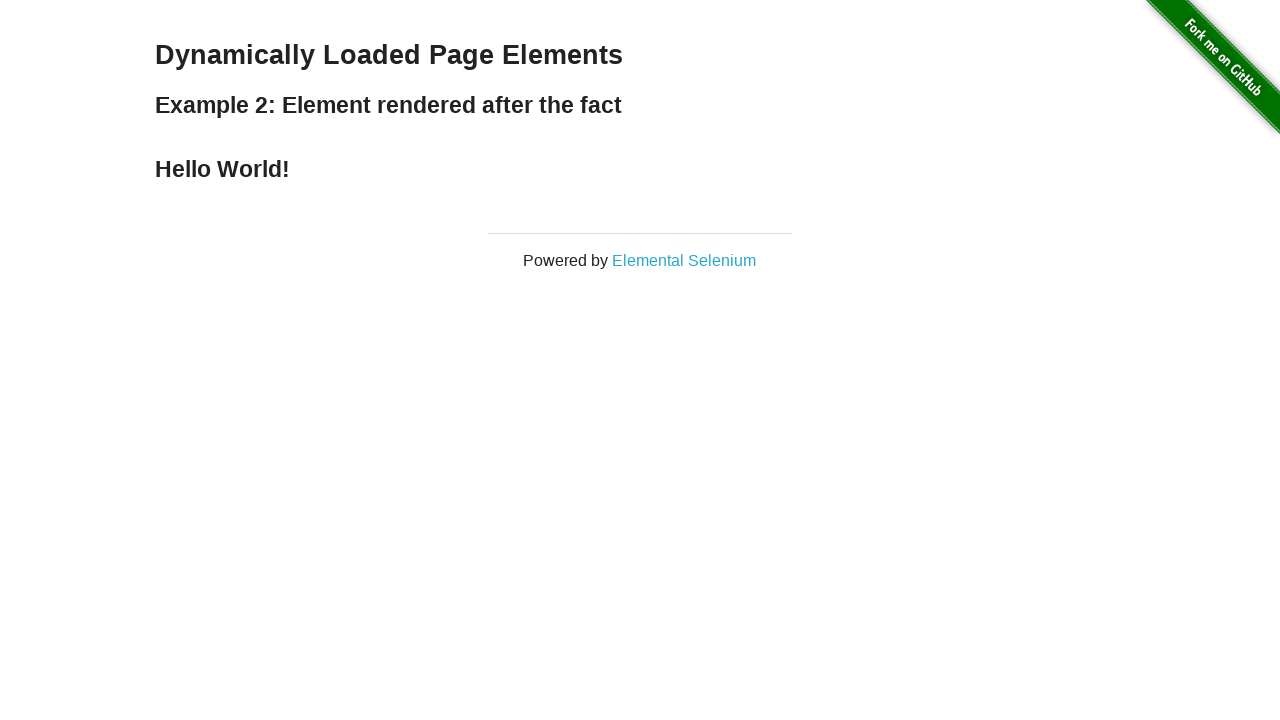

Retrieved text content from finish element
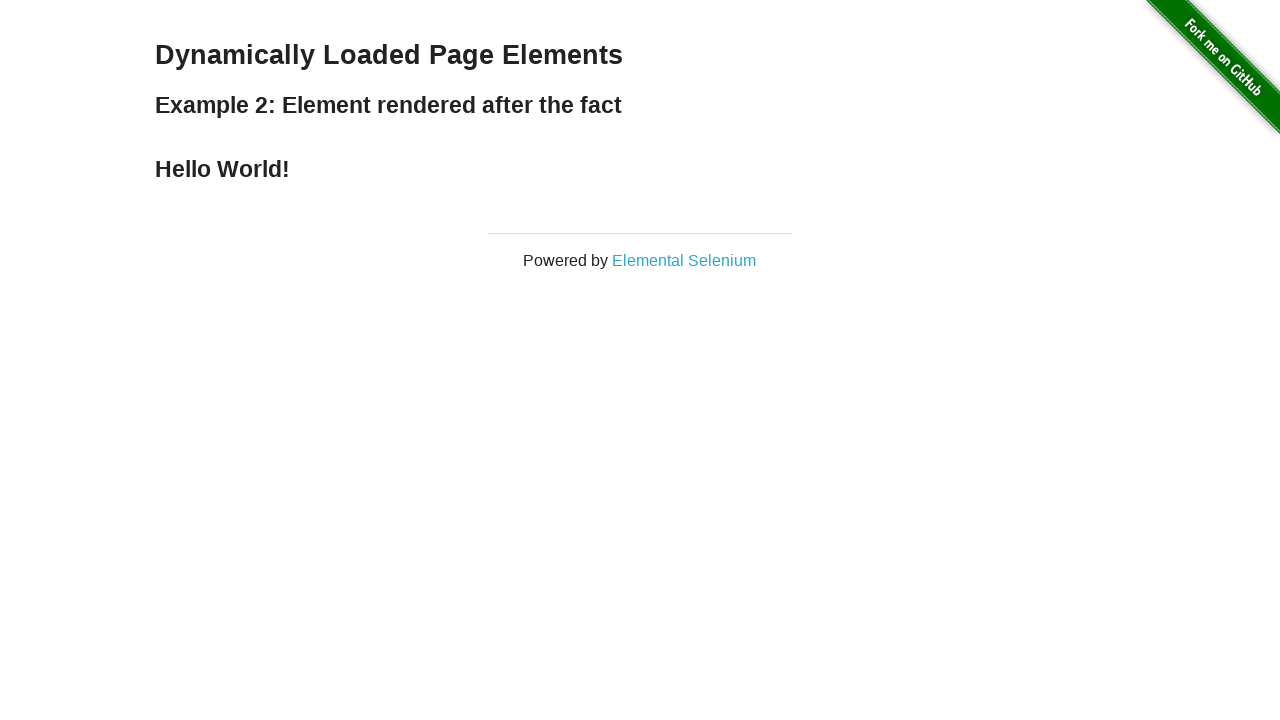

Verified that finish text is 'Hello World!' as expected
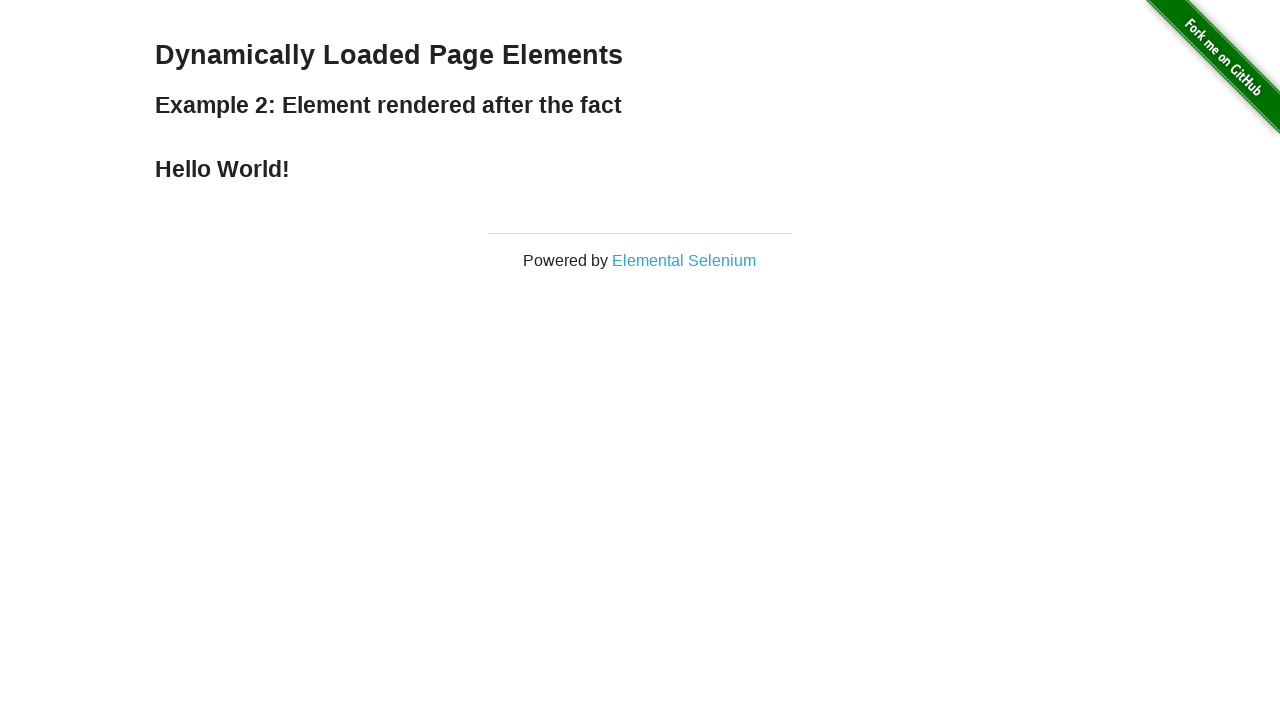

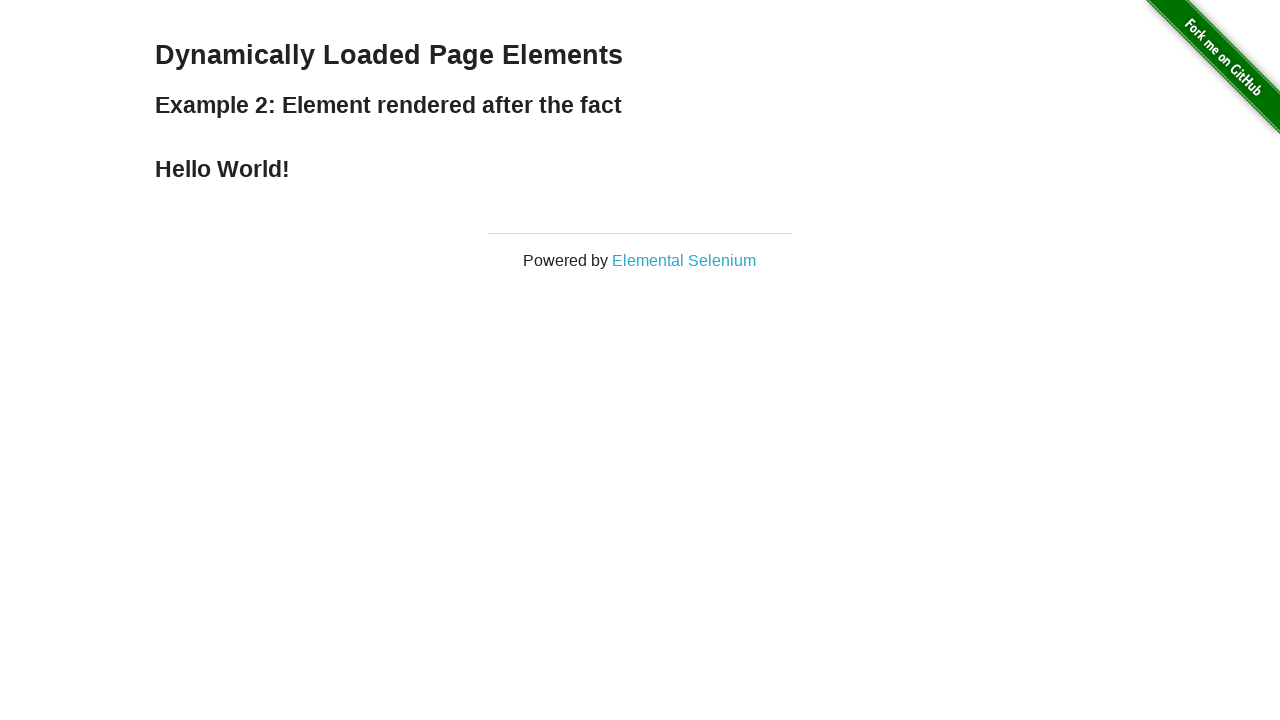